Tests navigation on the Inova careers page by clicking the "Current Team Members" link to verify it's accessible and functional.

Starting URL: https://www.inova.org/careers

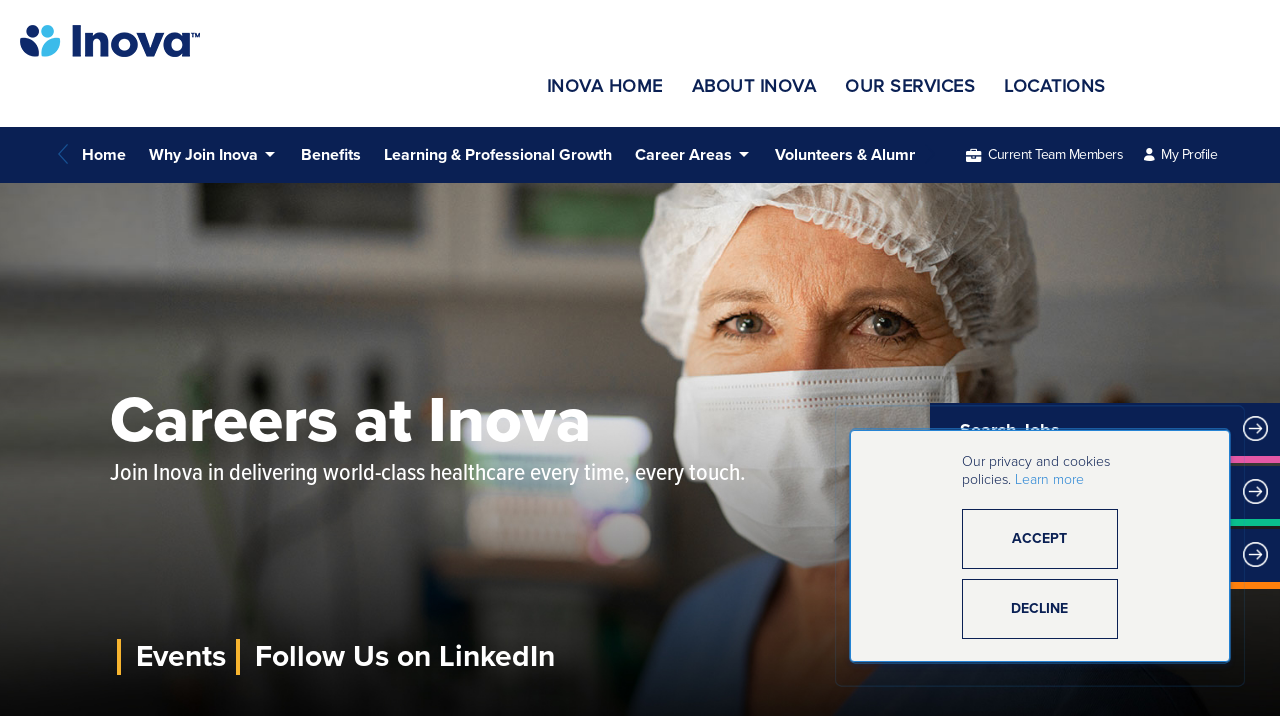

Navigated to Inova careers page
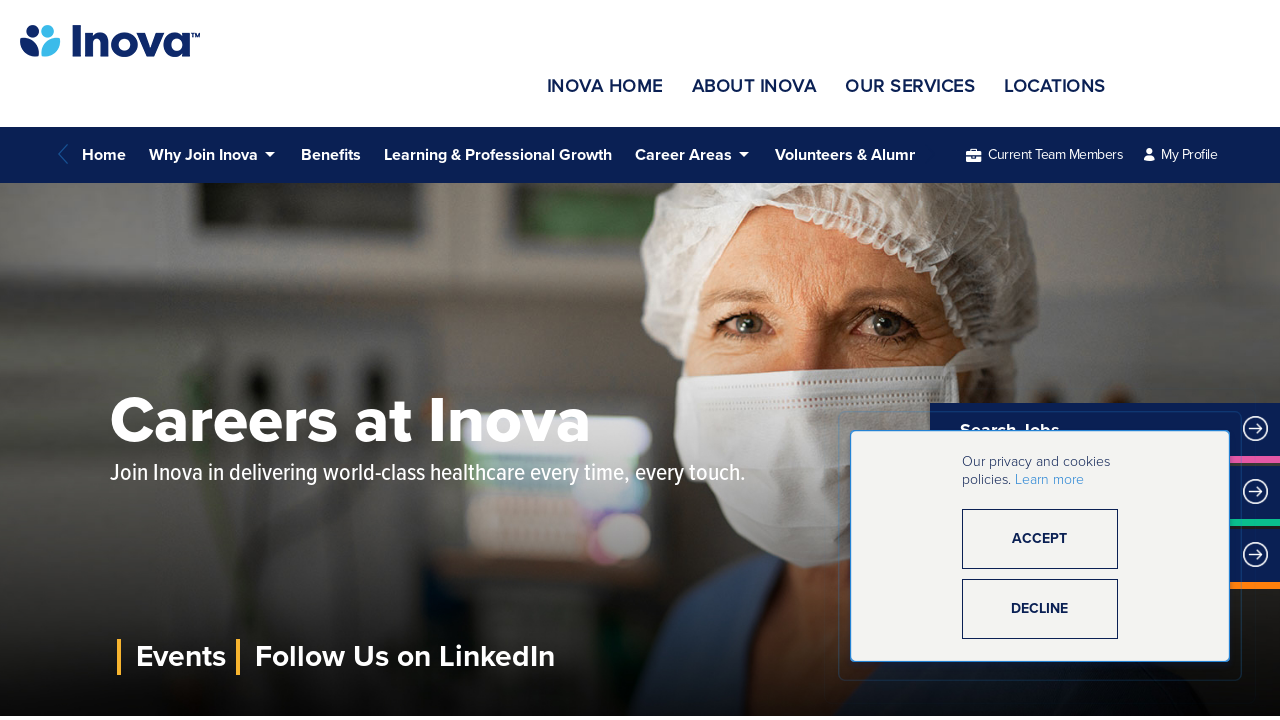

Clicked on 'Current Team Members' link at (1056, 155) on text=Current Team Members
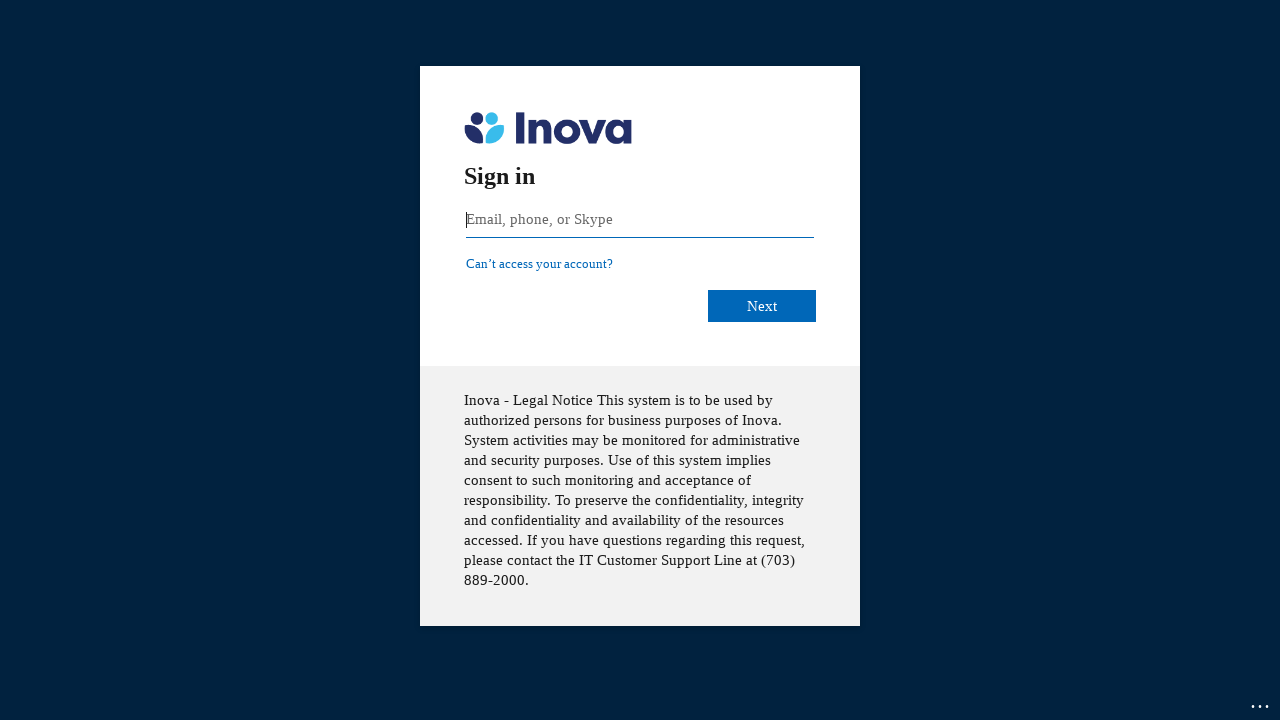

Page navigation completed and network idle
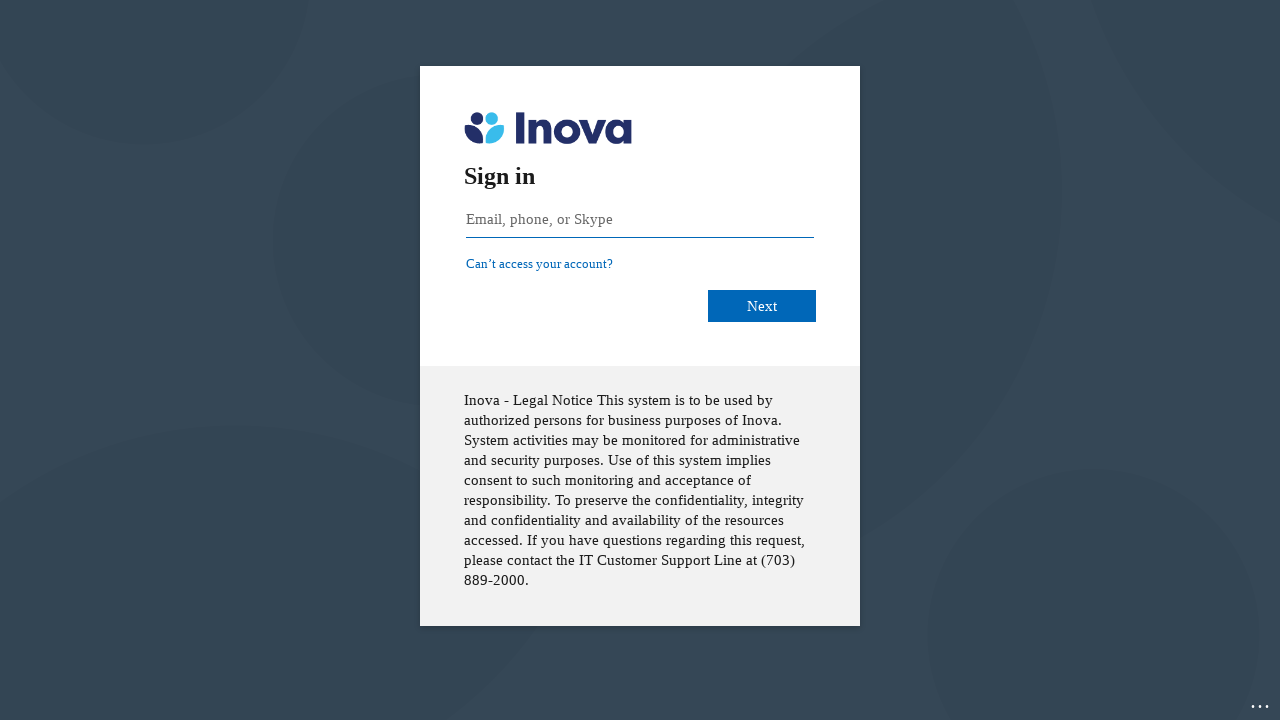

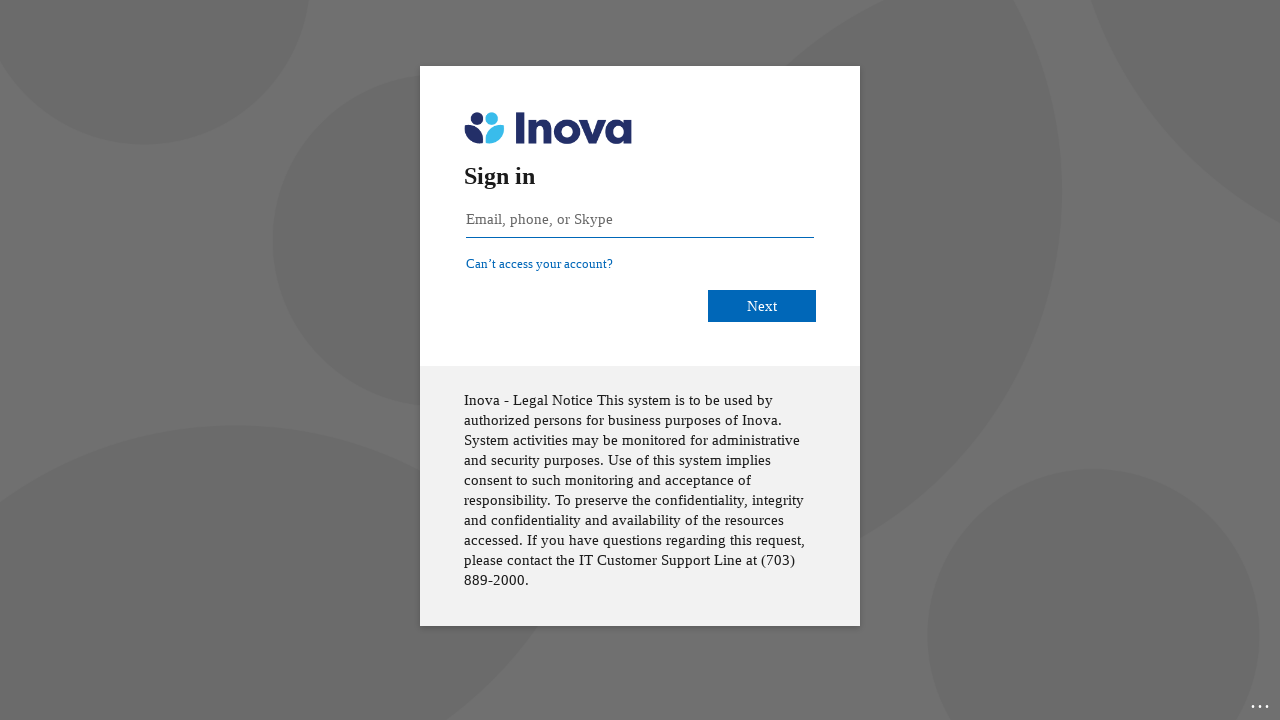